Tests drag and drop functionality by dragging a source element onto a target element and verifying the "Dropped!" message appears

Starting URL: https://demoqa.com/droppable

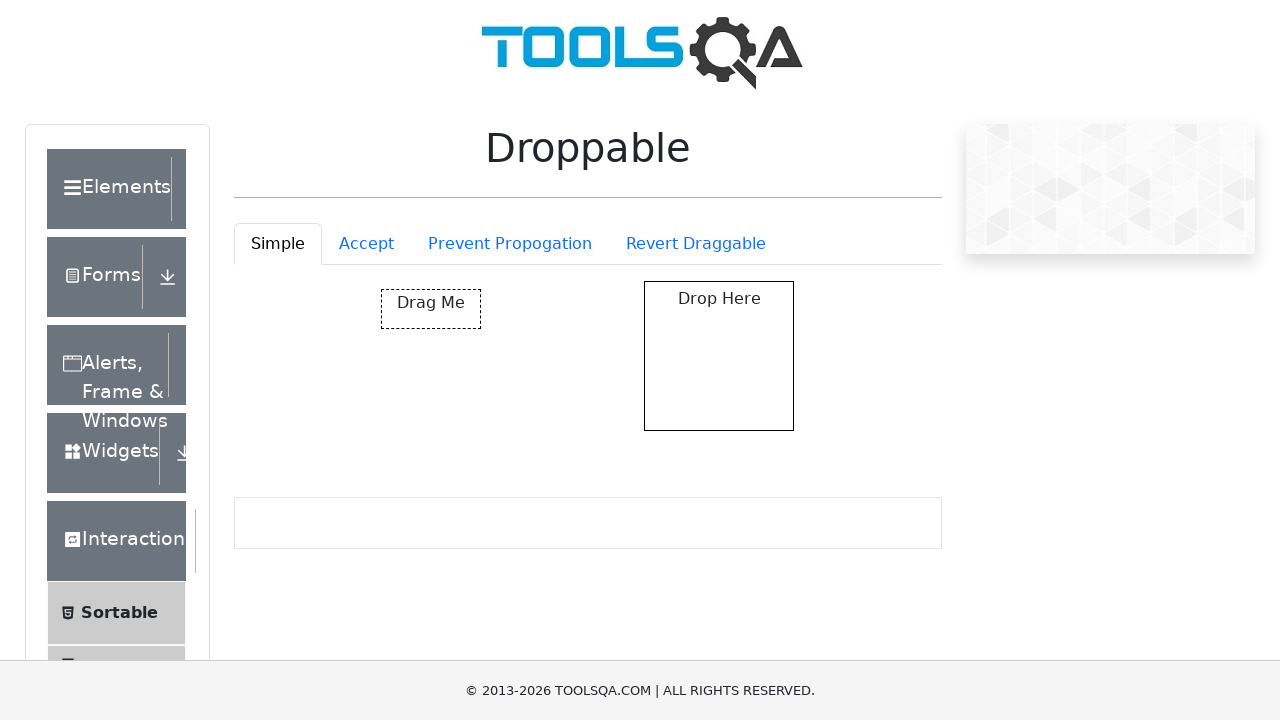

Located draggable source element with id 'draggable'
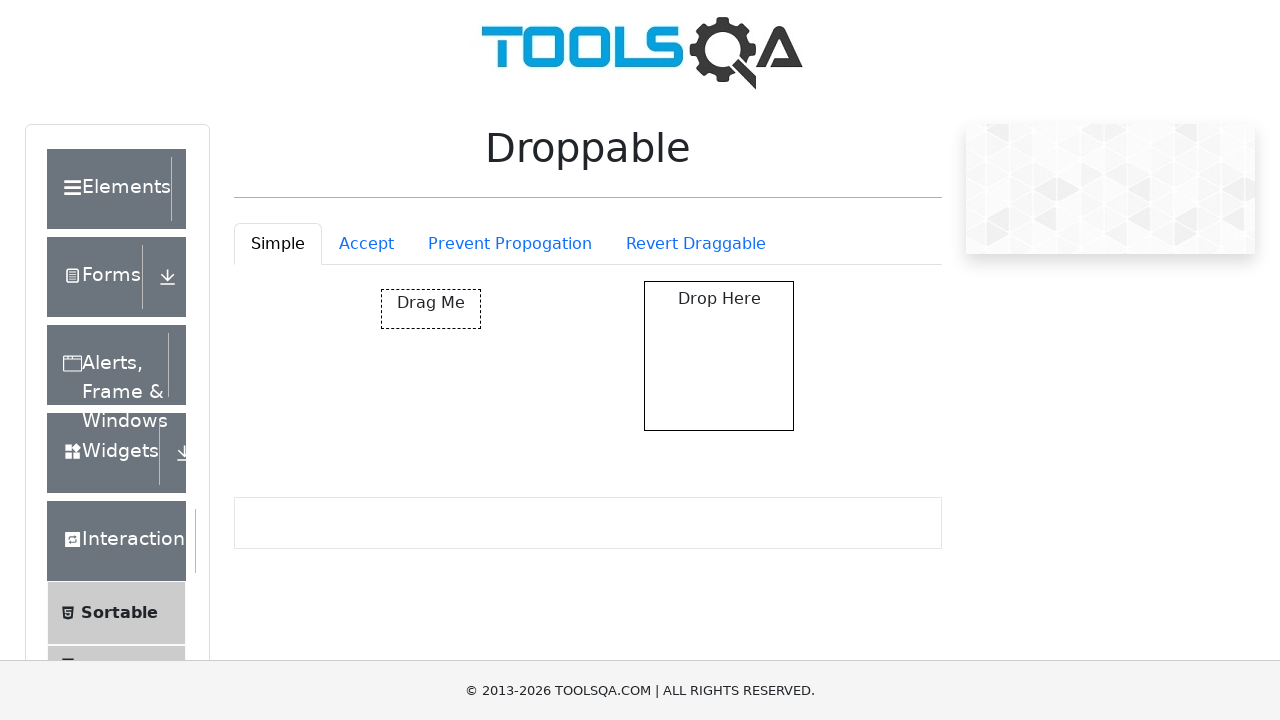

Located droppable target element
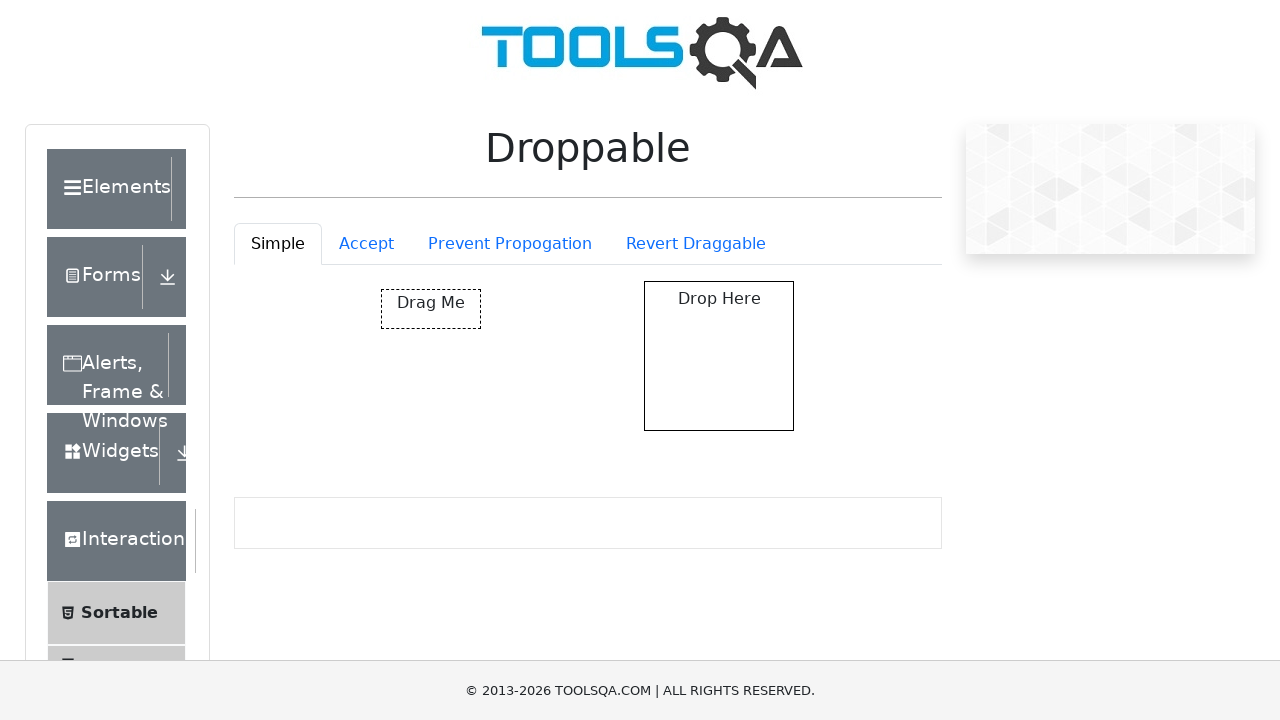

Performed drag and drop action from source to target at (719, 356)
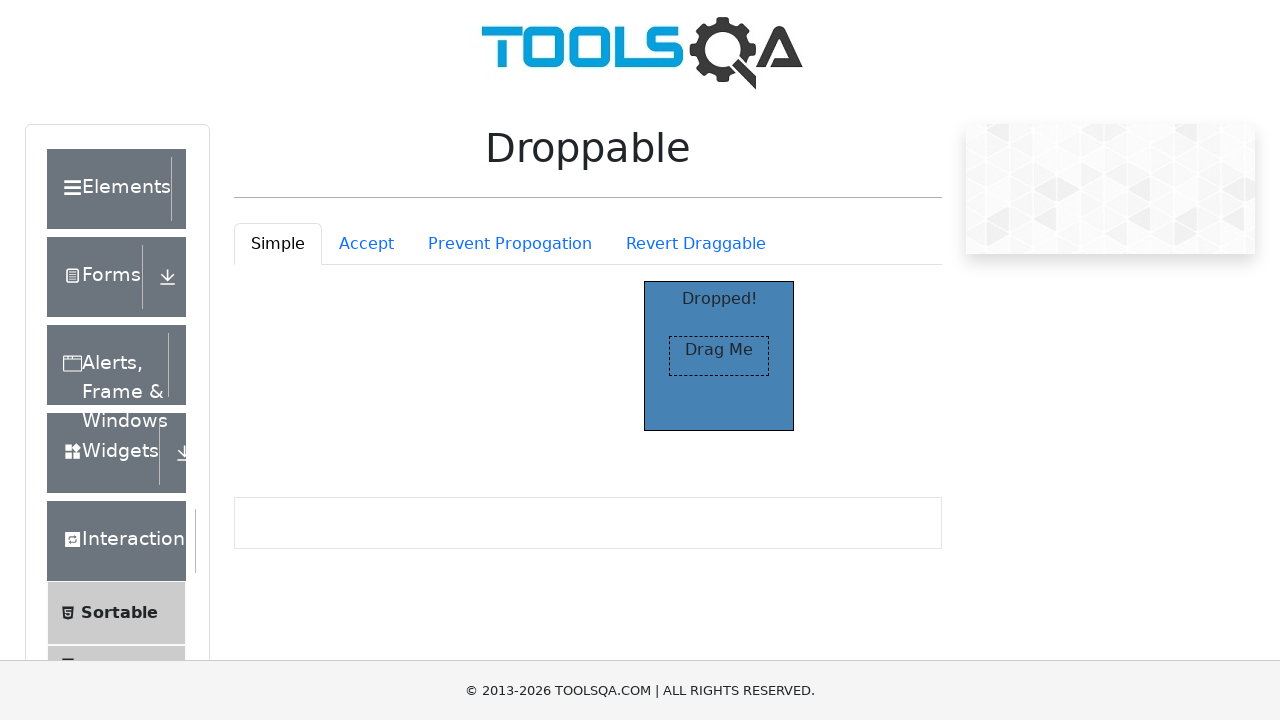

Located 'Dropped!' verification message element
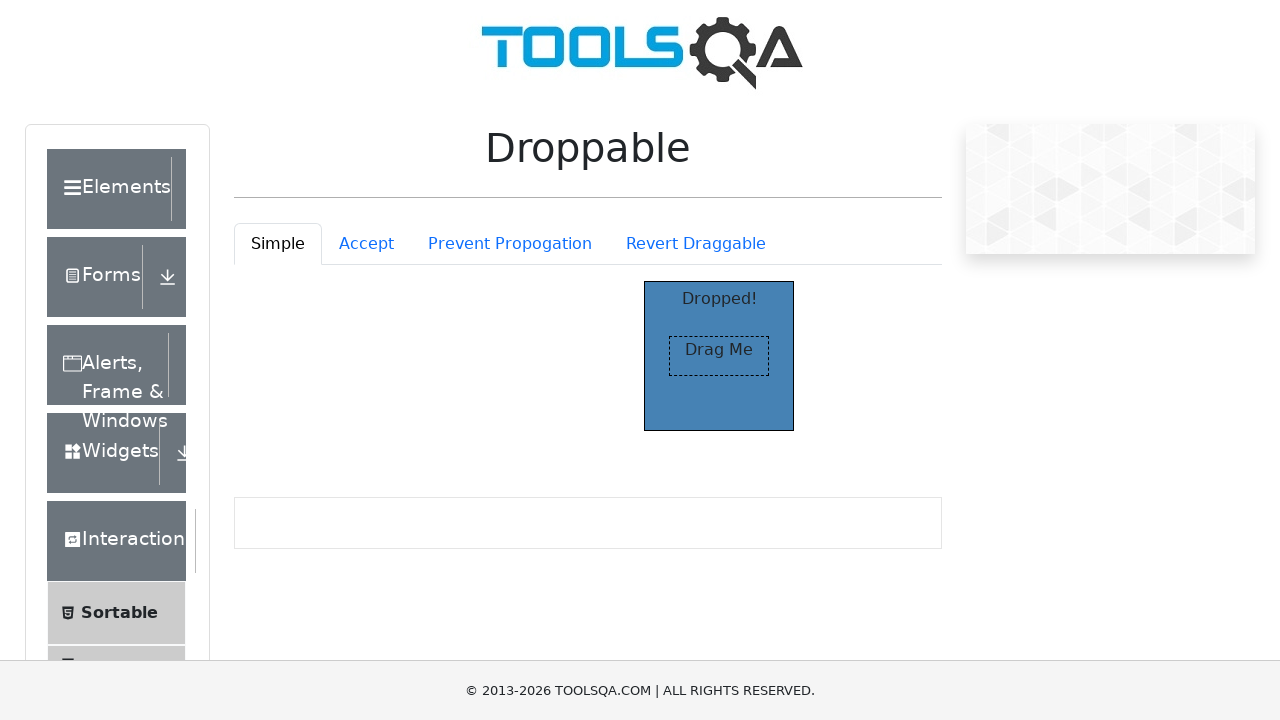

'Dropped!' message became visible after drag and drop
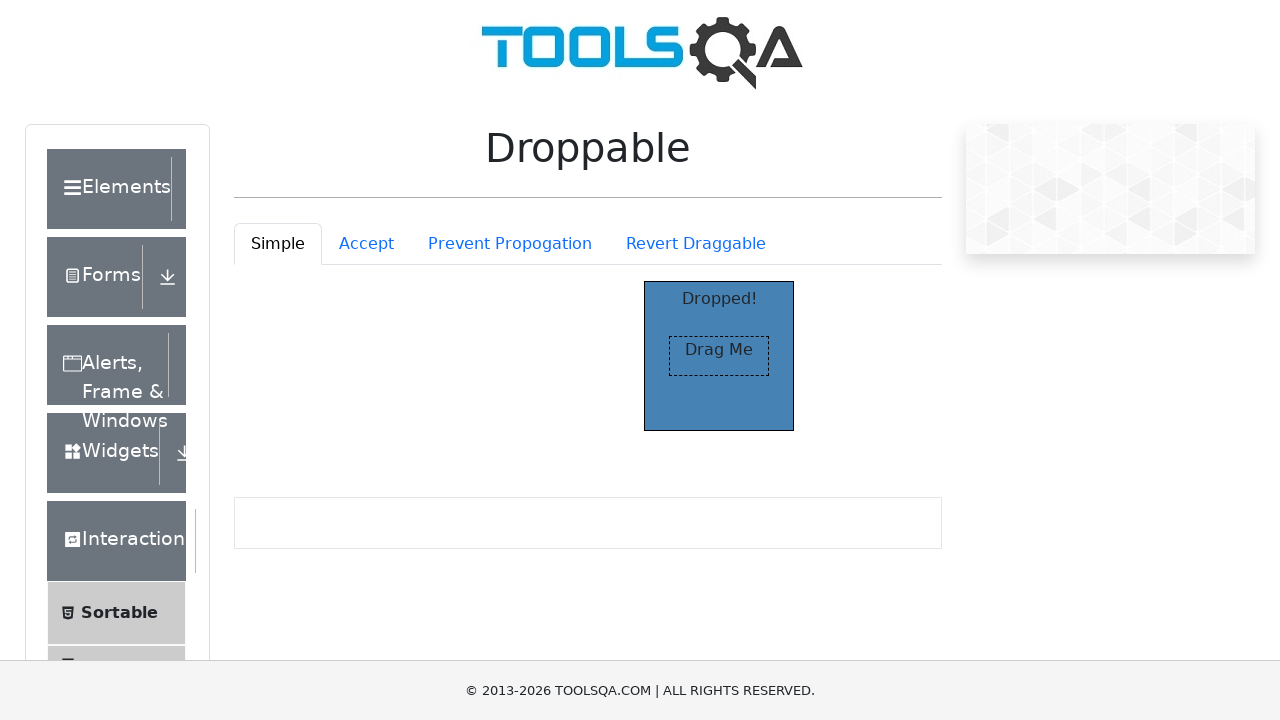

Assertion passed: 'Dropped!' message is visible
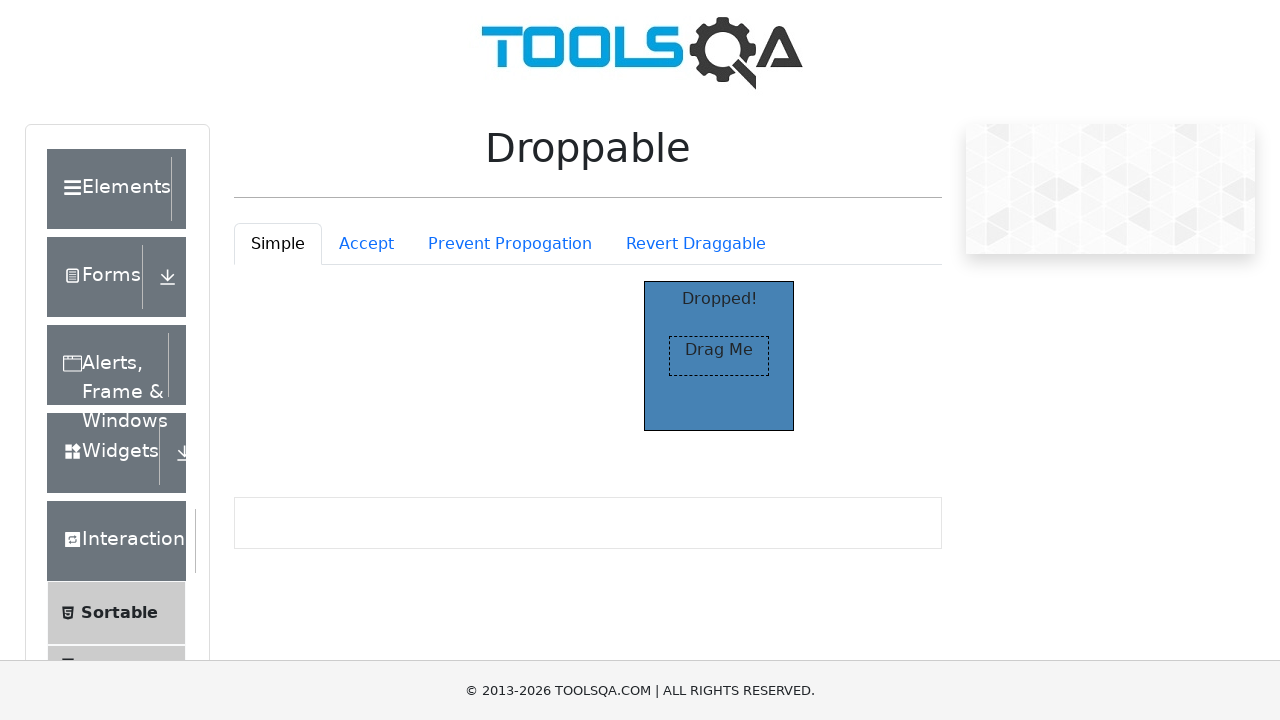

Assertion passed: Message text content equals 'Dropped!'
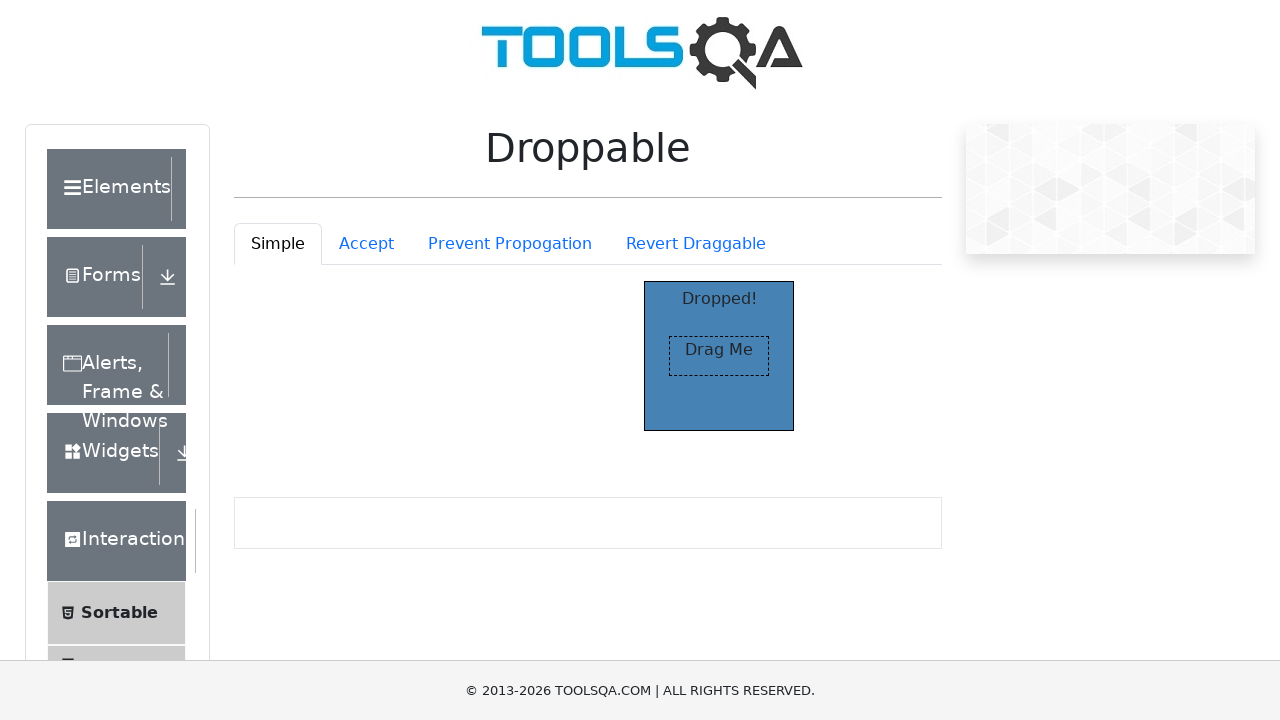

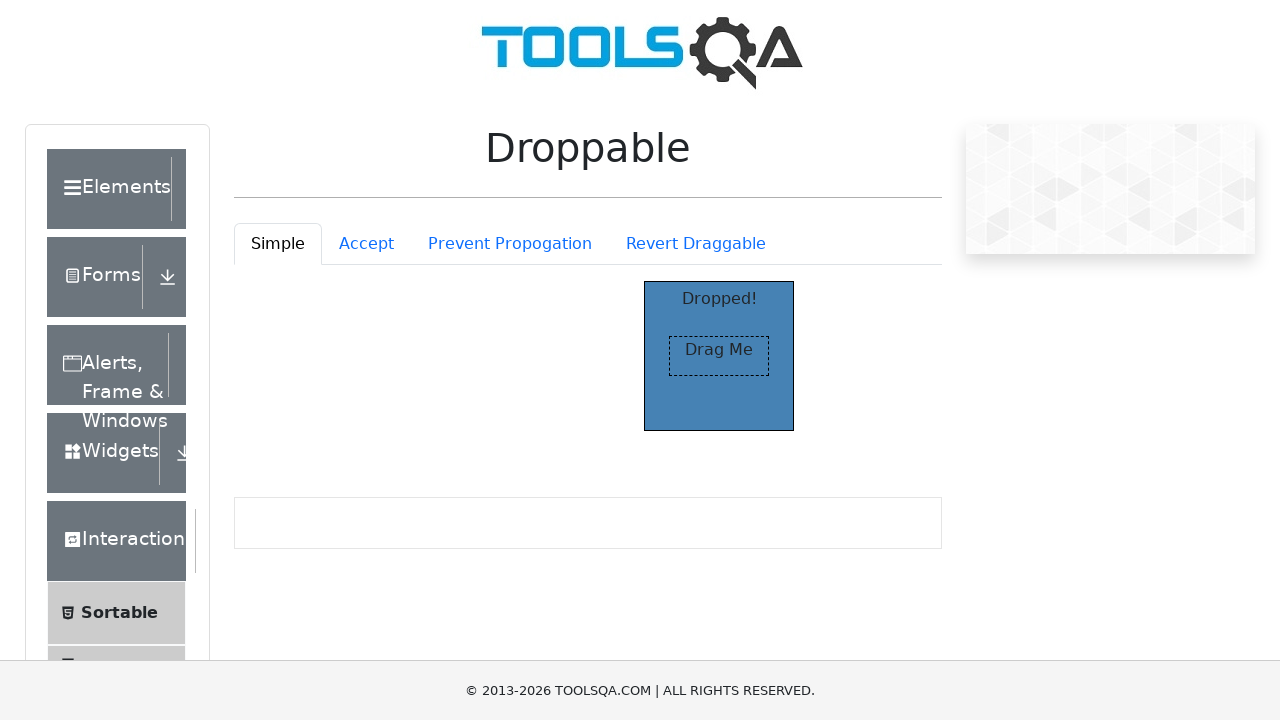